Tests the registration functionality by filling all fields with valid data and verifying successful registration redirects to welcome page

Starting URL: https://parabank.parasoft.com/parabank/index.htm

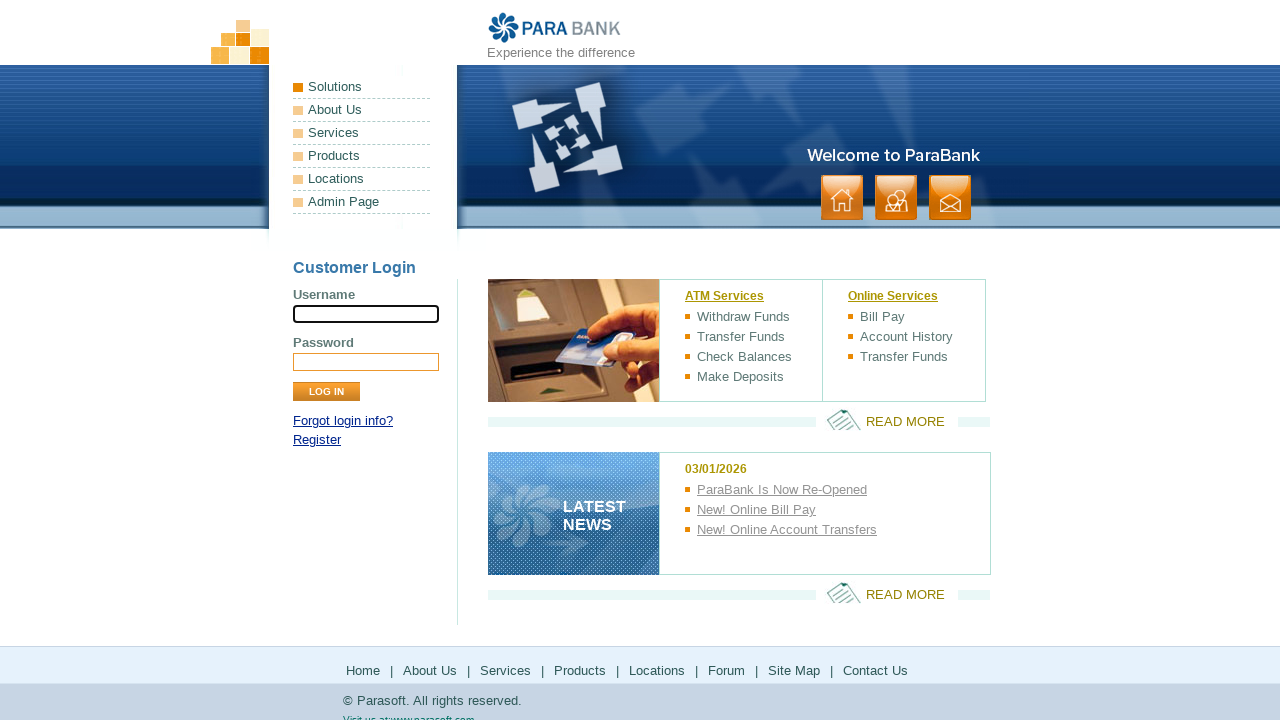

Clicked Register link at (317, 440) on text=Register
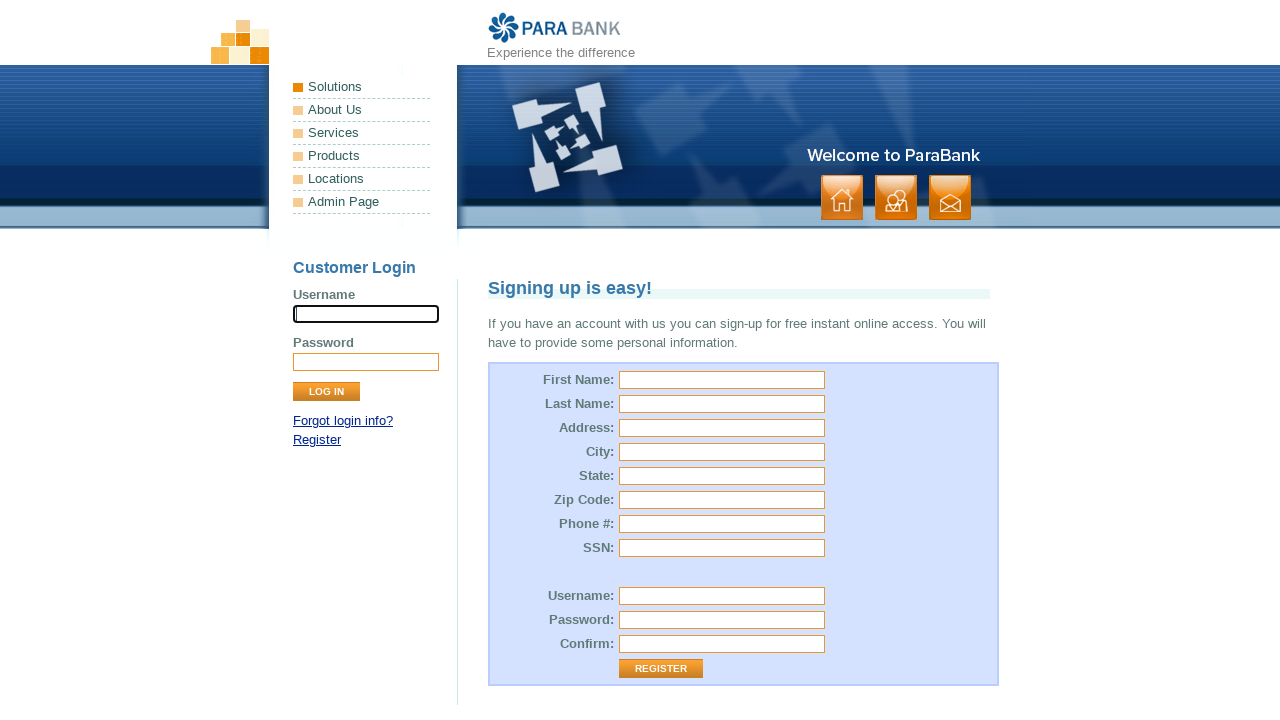

Register page loaded and title element appeared
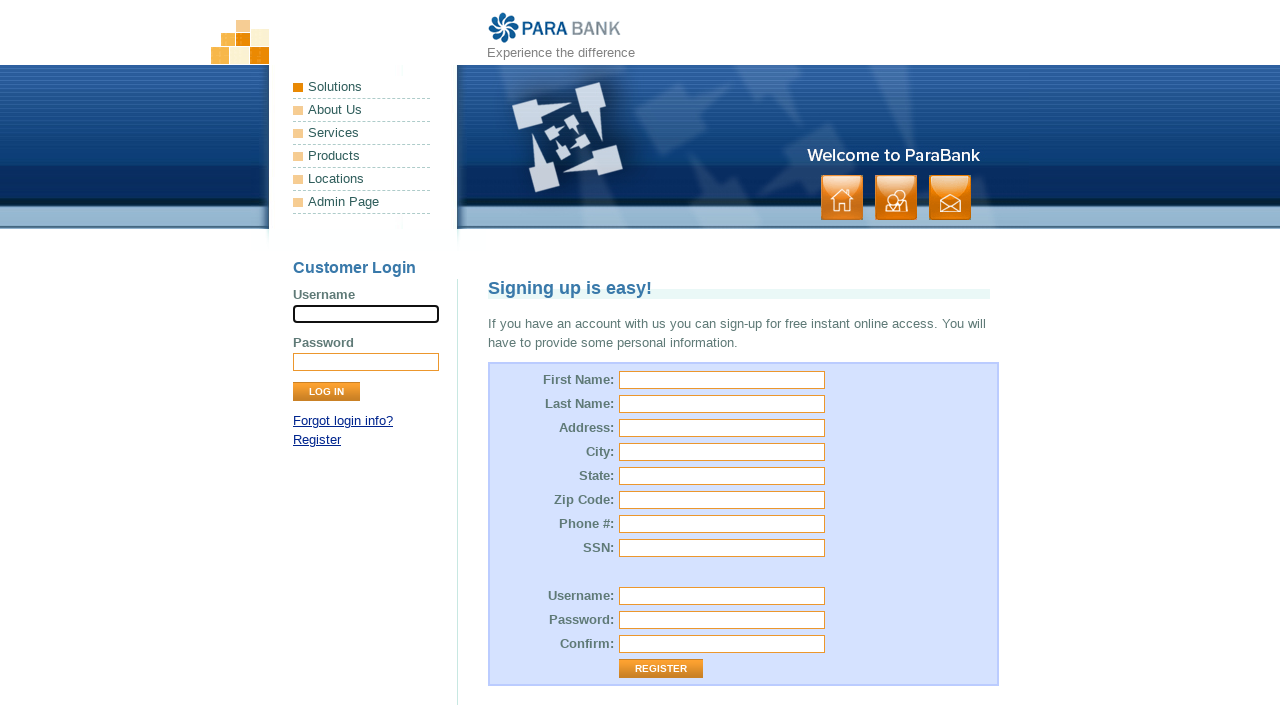

Filled first name field with 'John' on input[id="customer.firstName"]
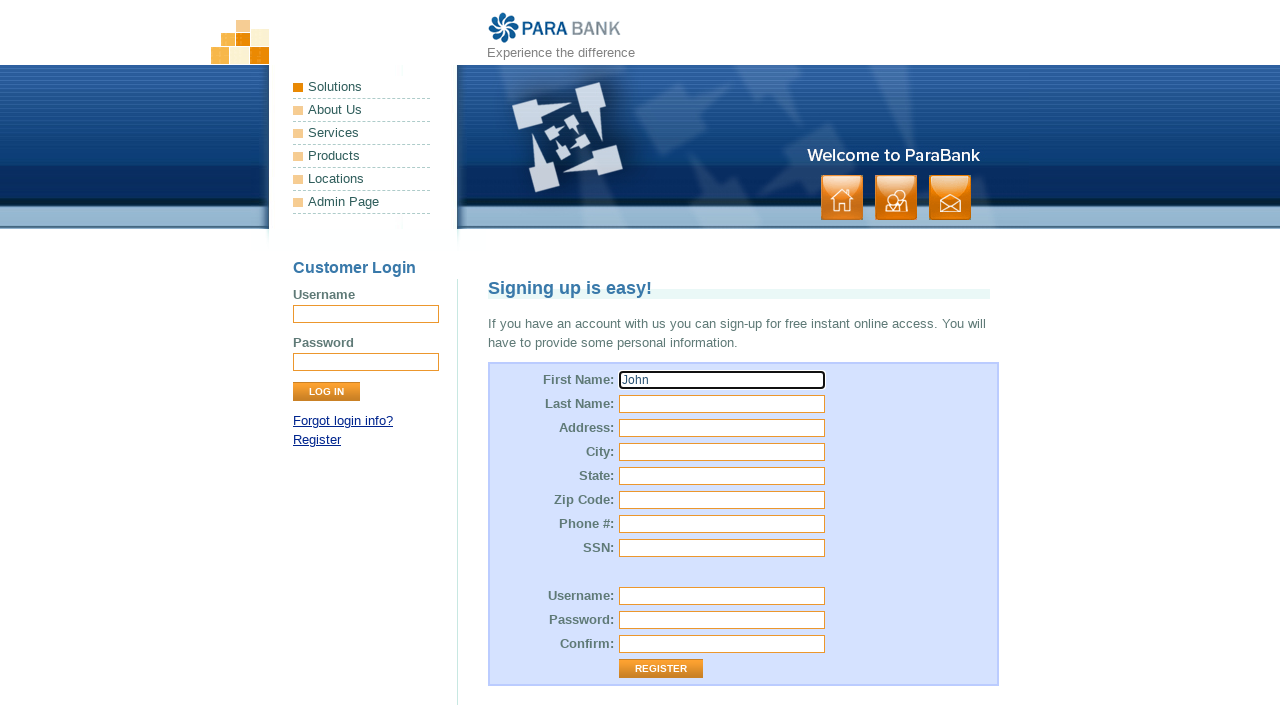

Filled last name field with 'Smith' on input[id="customer.lastName"]
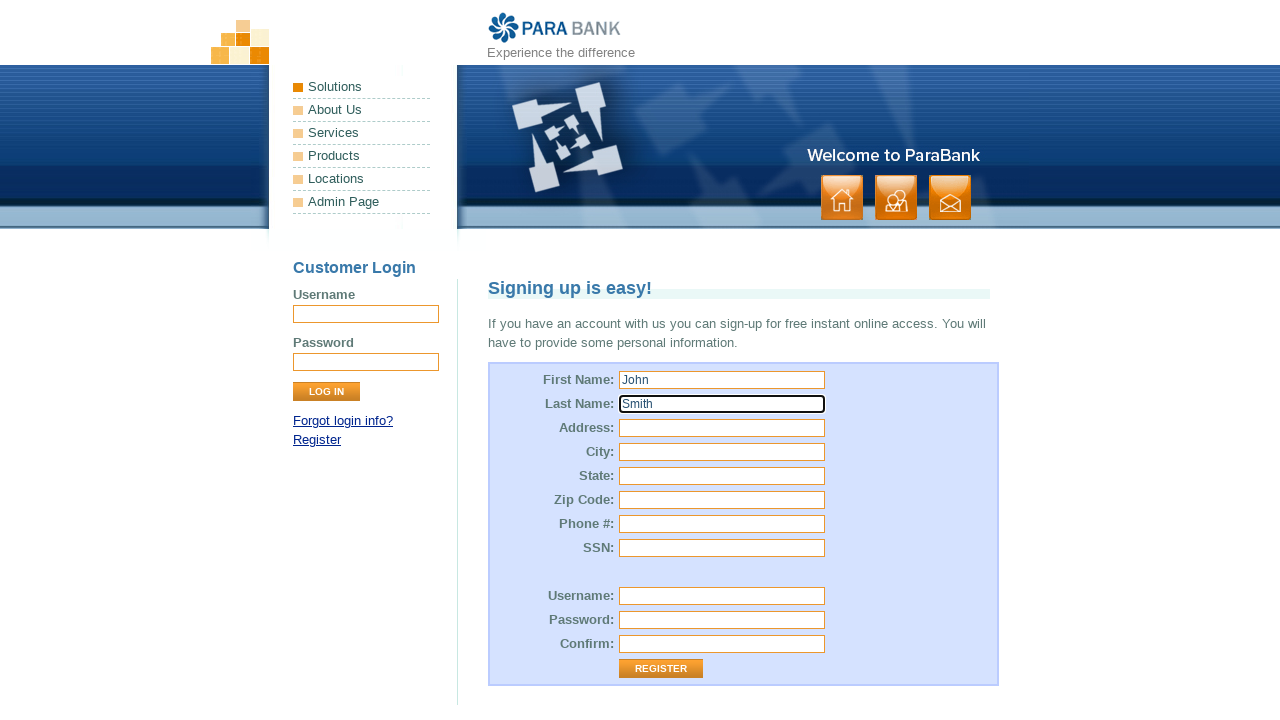

Filled address field with 'Main street' on input[id="customer.address.street"]
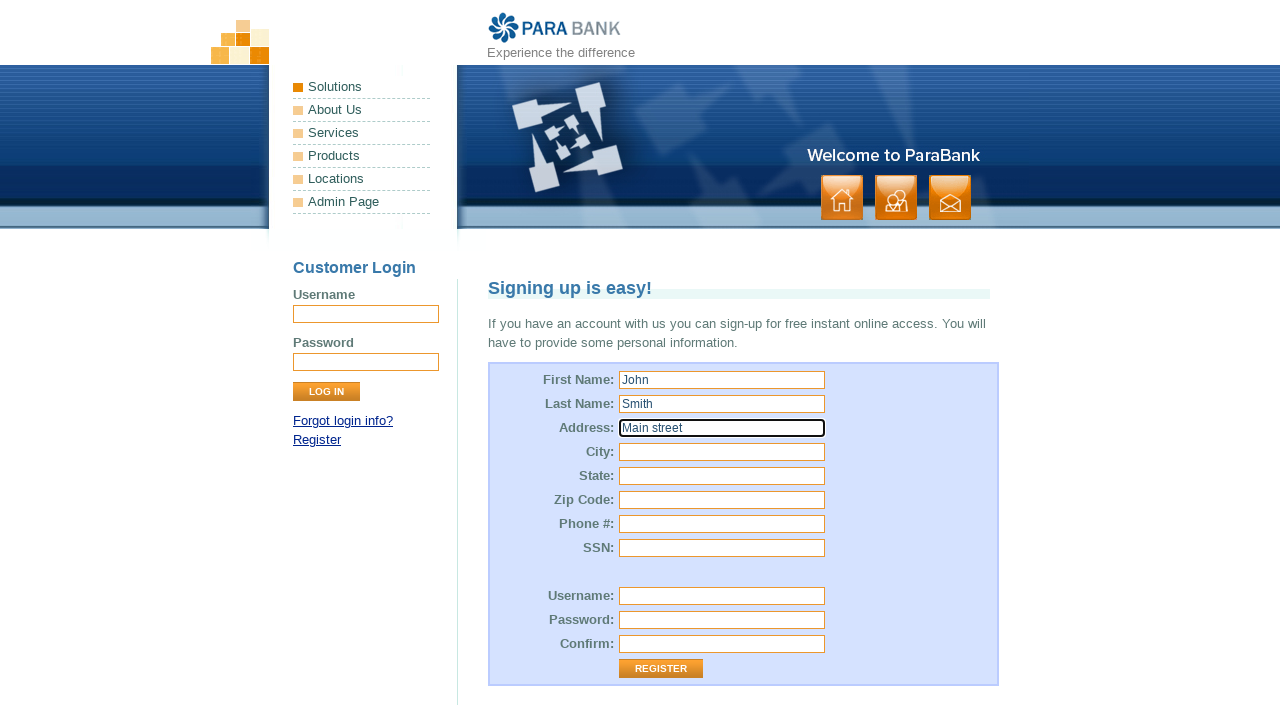

Filled city field with 'Anytown' on input[id="customer.address.city"]
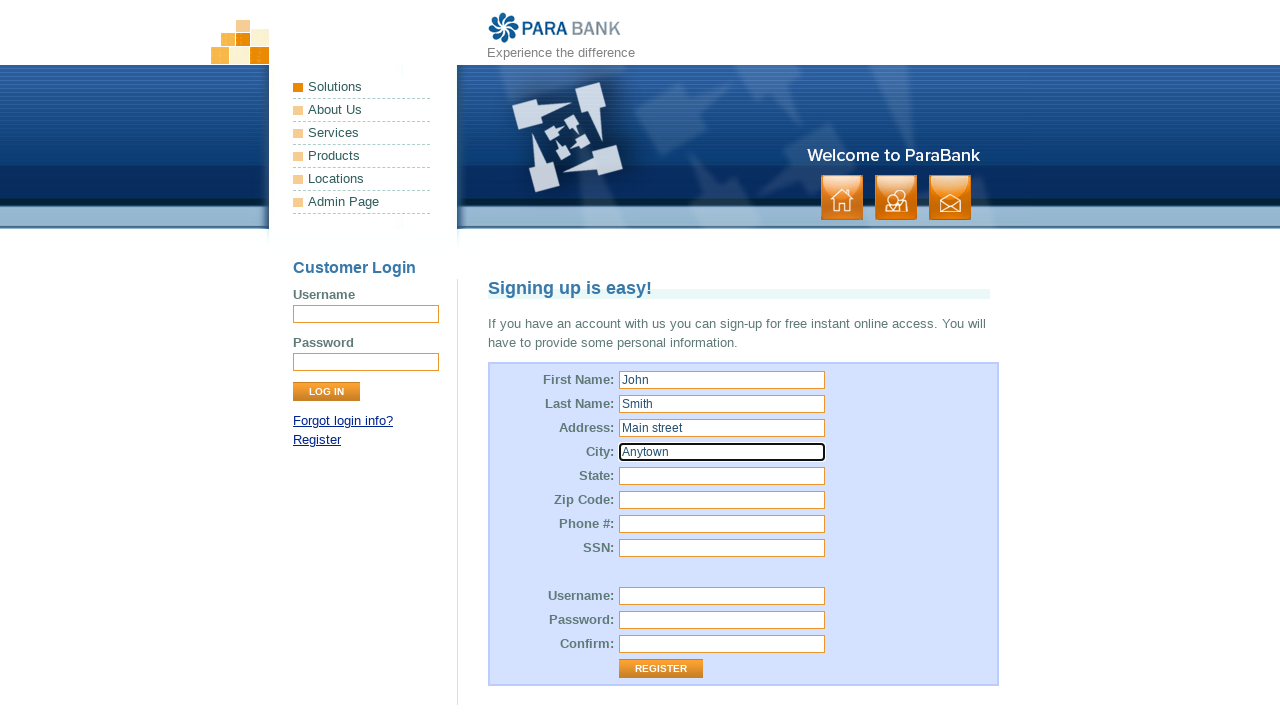

Filled state field with 'California' on input[id="customer.address.state"]
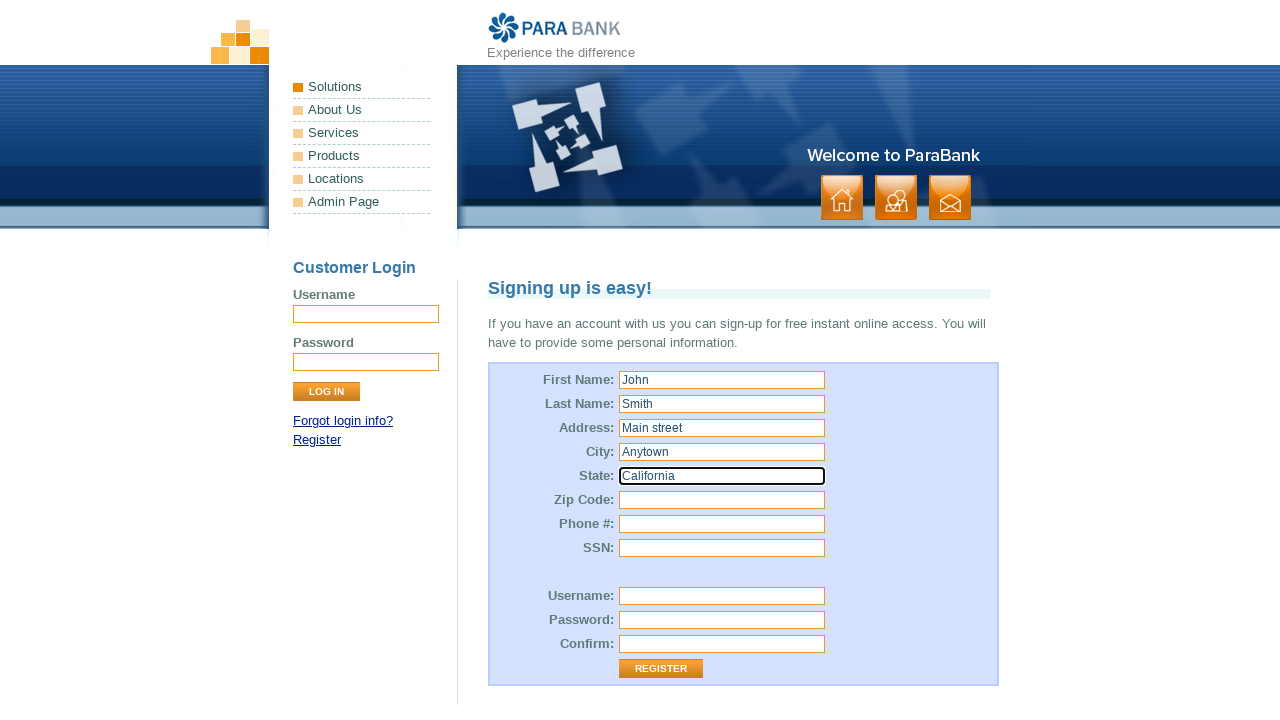

Filled zip code field with '123456' on input[id="customer.address.zipCode"]
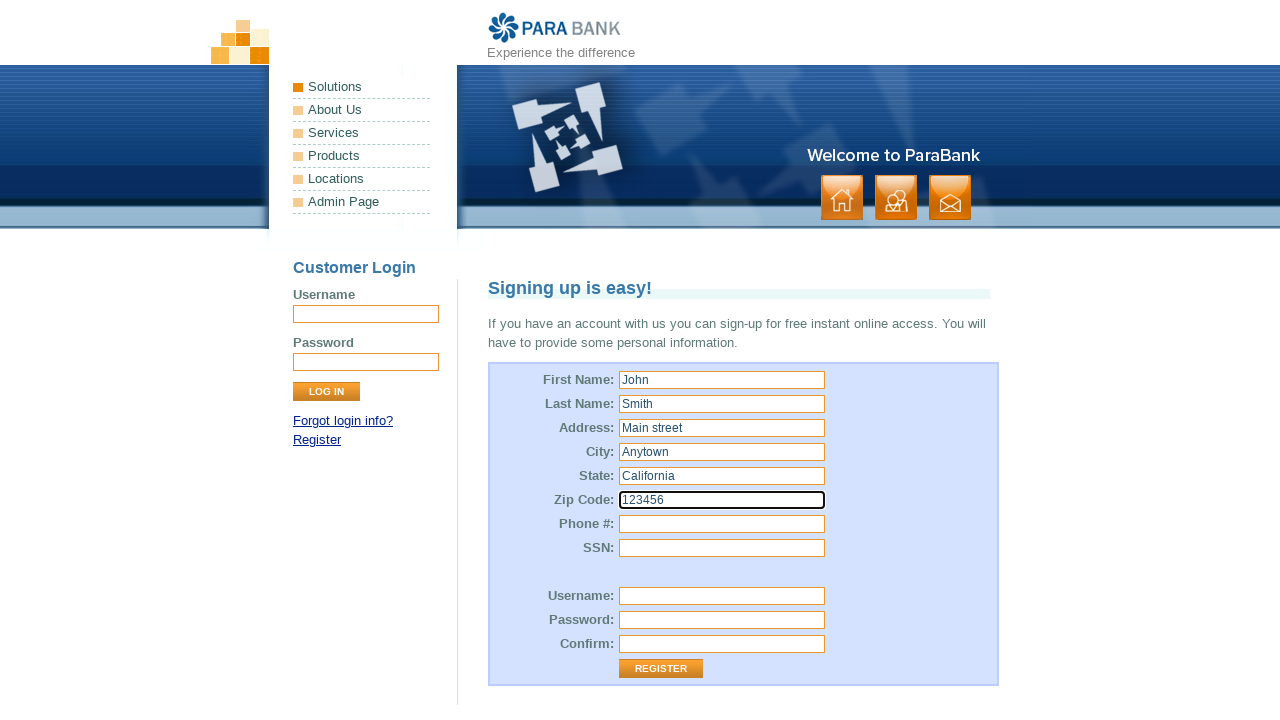

Filled phone field with '078 982 112' on input[id="customer.phoneNumber"]
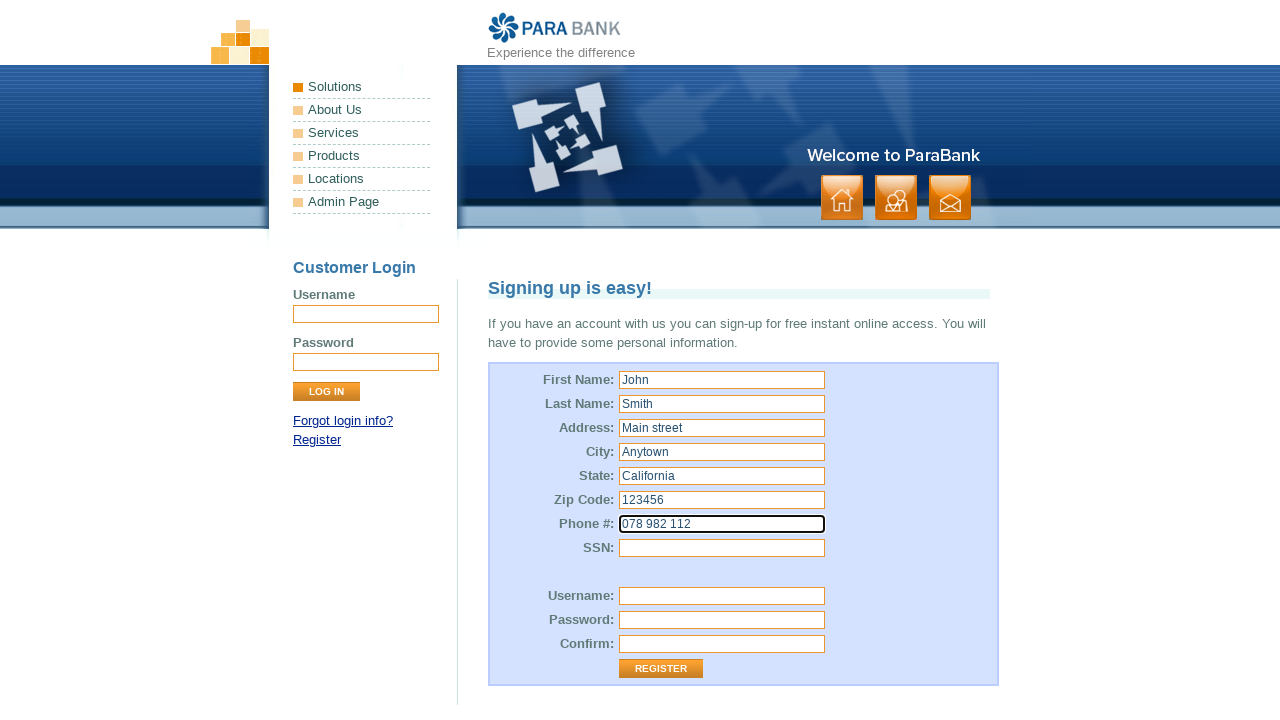

Filled SSN field with '456789' on input[id="customer.ssn"]
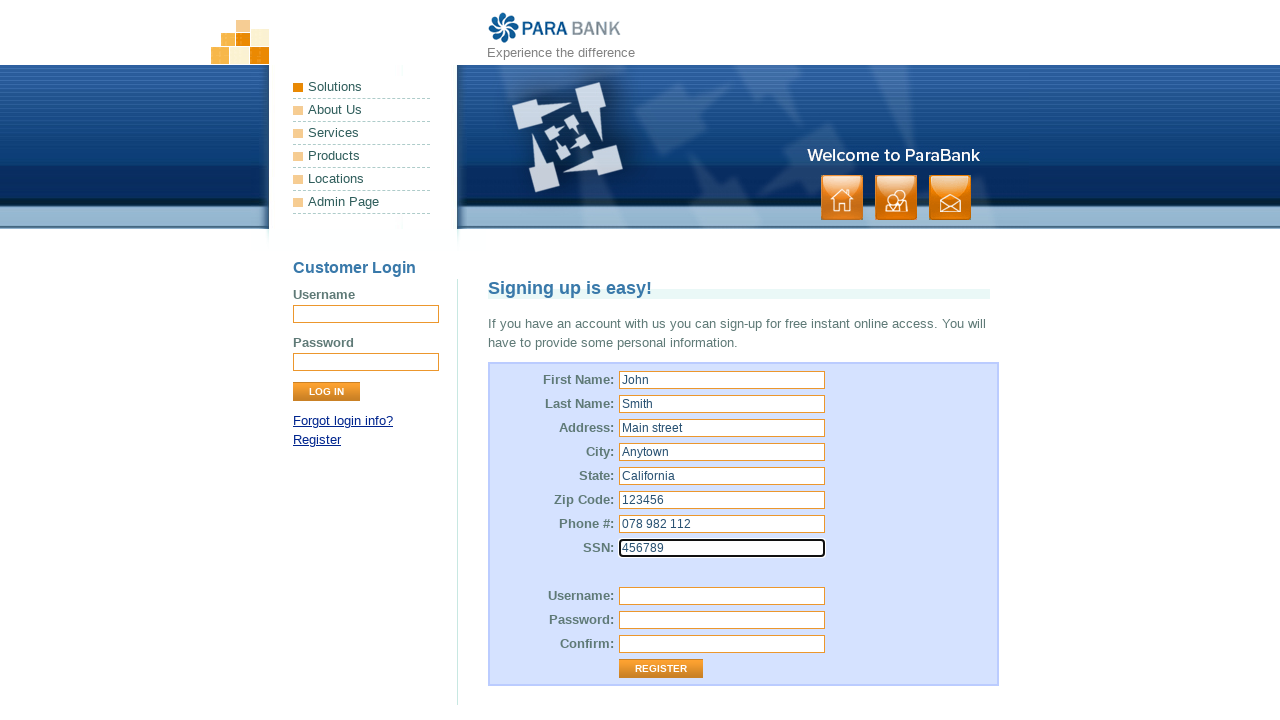

Filled username field with 'testuser_87429' on input[id="customer.username"]
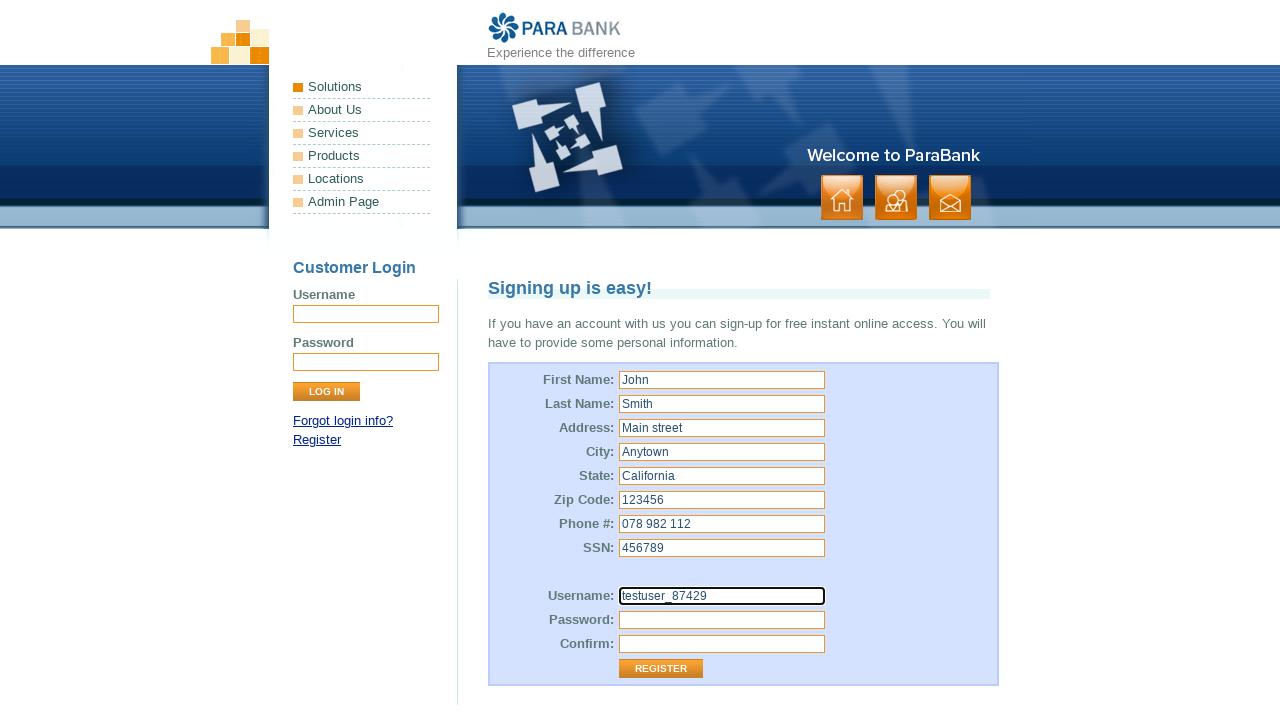

Filled password field with 'password' on input[id="customer.password"]
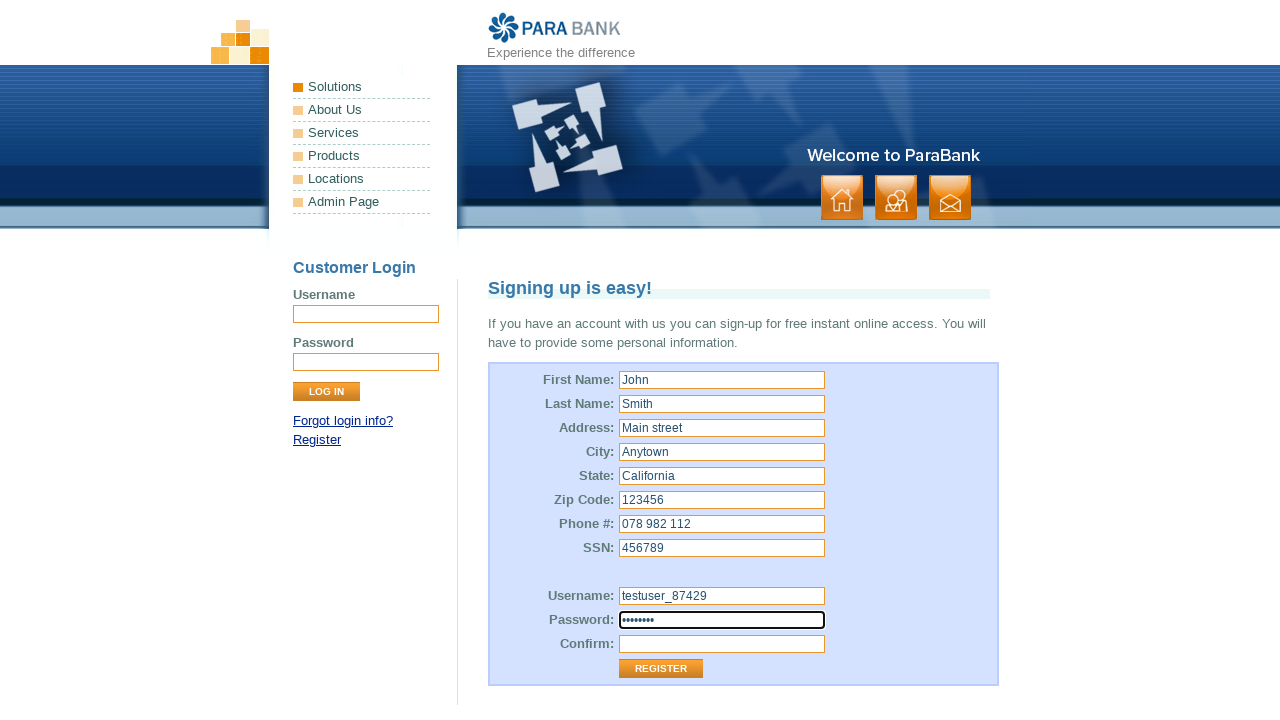

Filled confirm password field with 'password' on #repeatedPassword
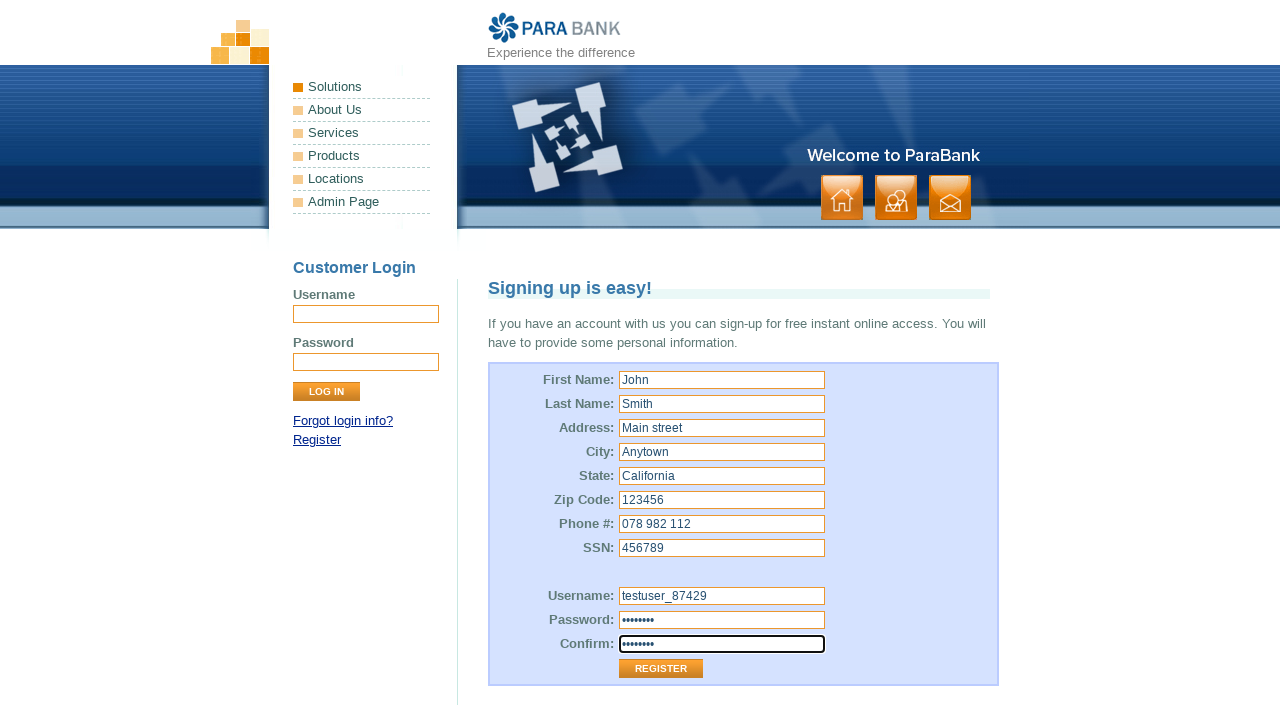

Clicked Register button to submit registration at (661, 669) on input[value="Register"]
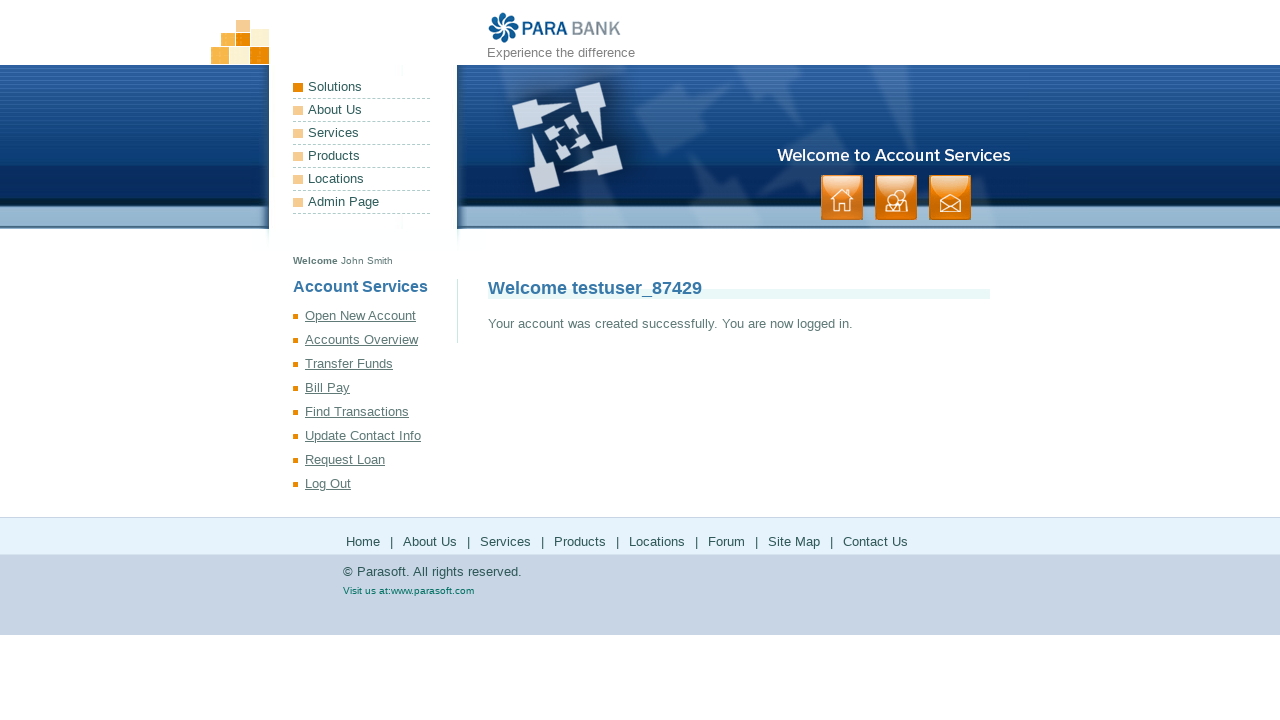

Successfully redirected to welcome page - title element appeared
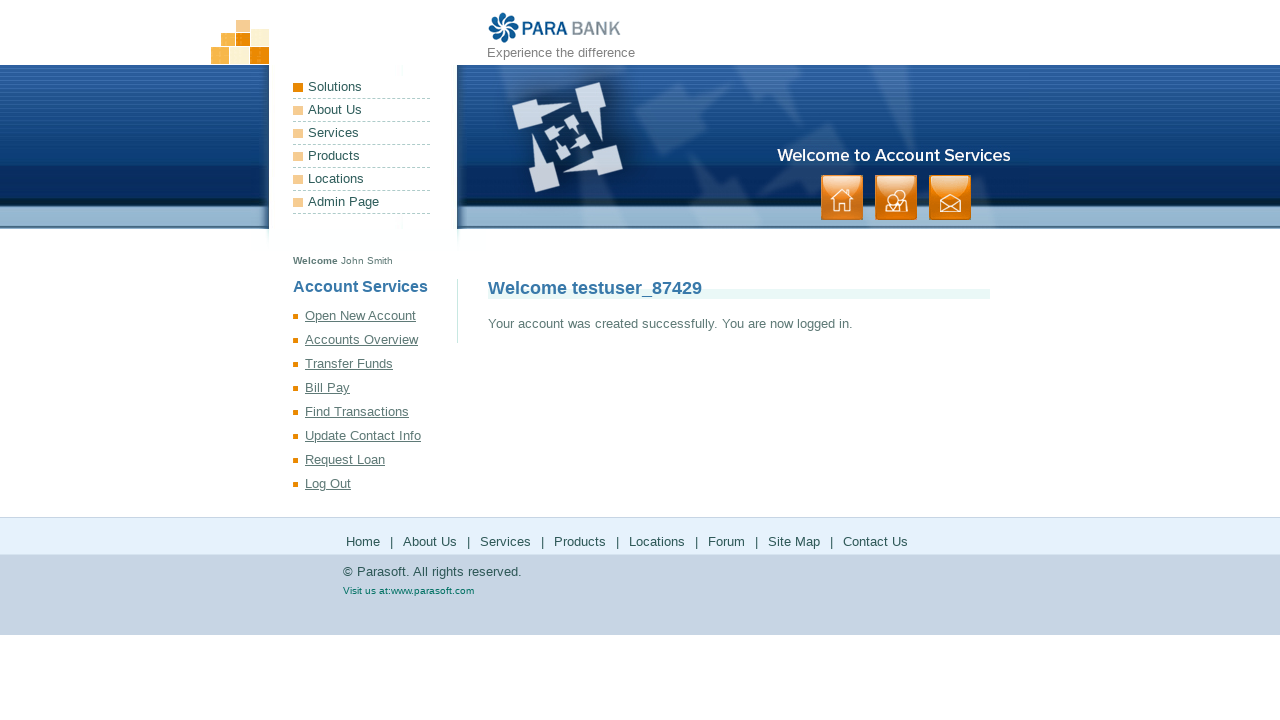

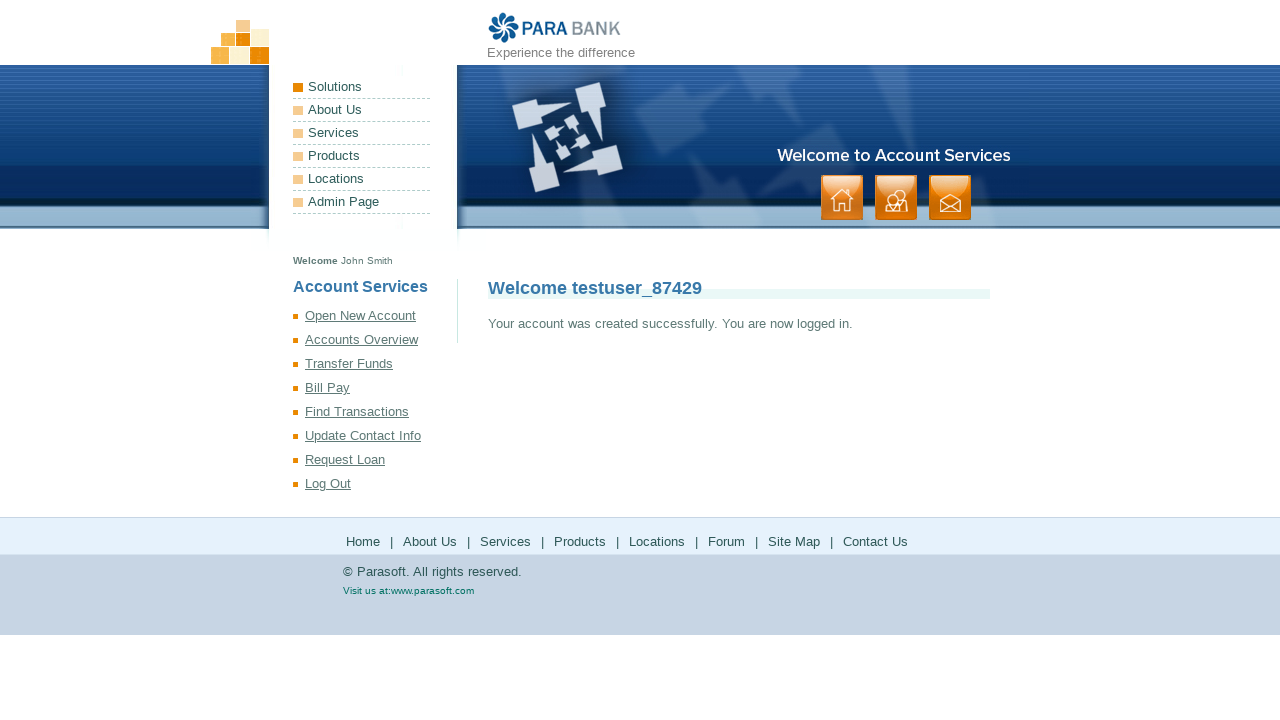